Tests iframe interaction on Dream11 fantasy football page by switching to iframe, filling registration form fields, then switching back to main page to click hamburger menu

Starting URL: https://www.dream11.com/fantasy-football

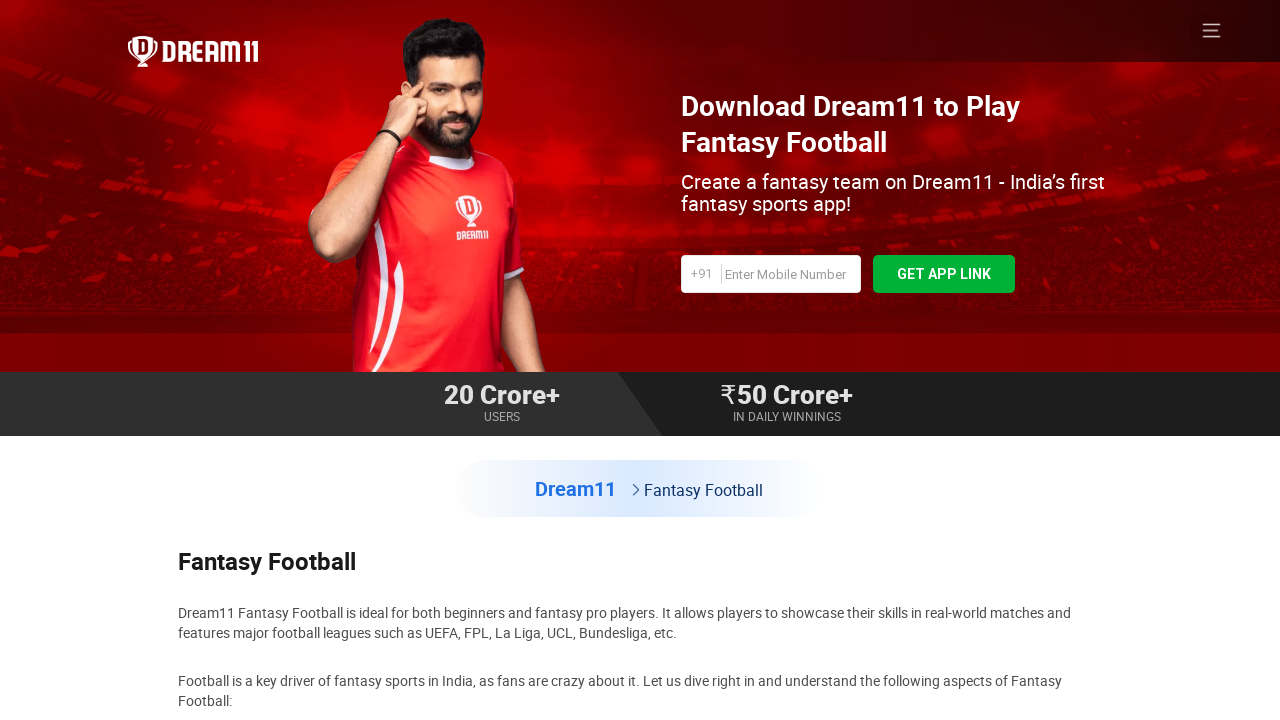

Located iframe with title 'Iframe Example'
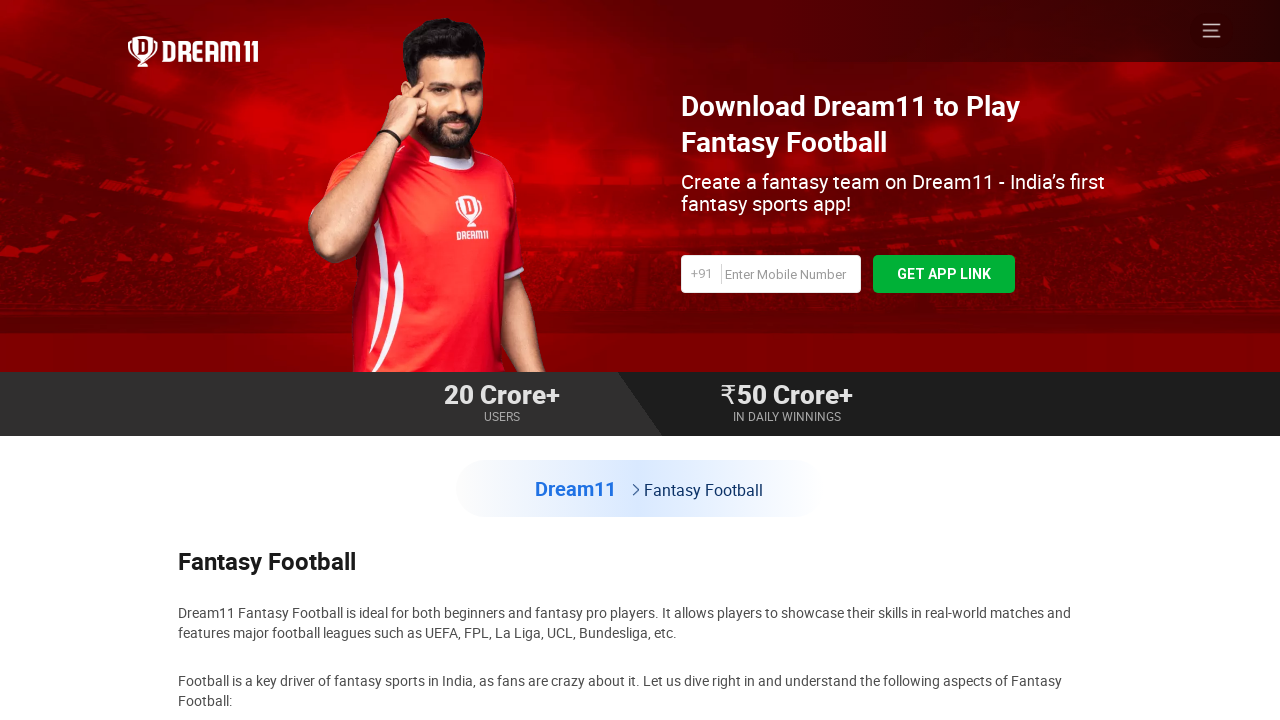

Filled registration email/phone field with '9876543210' in iframe on iframe[title='Iframe Example'] >> internal:control=enter-frame >> #regEmail
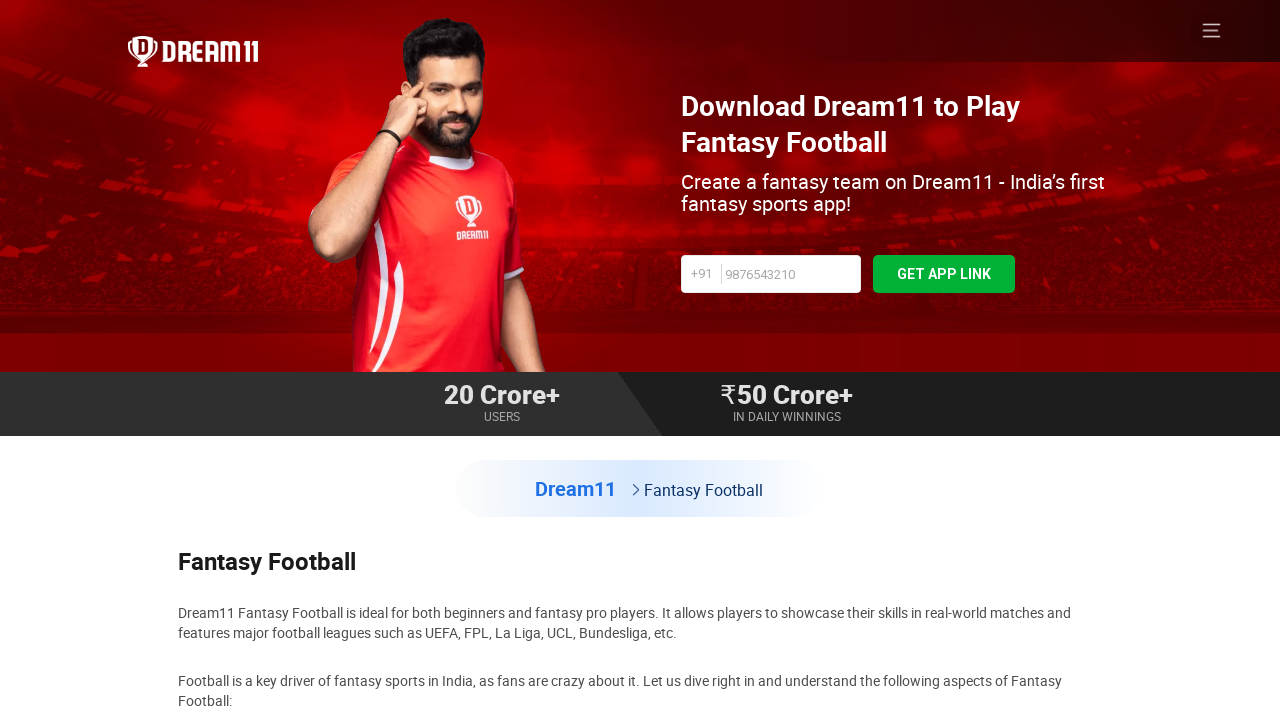

Clicked register button in iframe at (944, 274) on iframe[title='Iframe Example'] >> internal:control=enter-frame >> #regUser
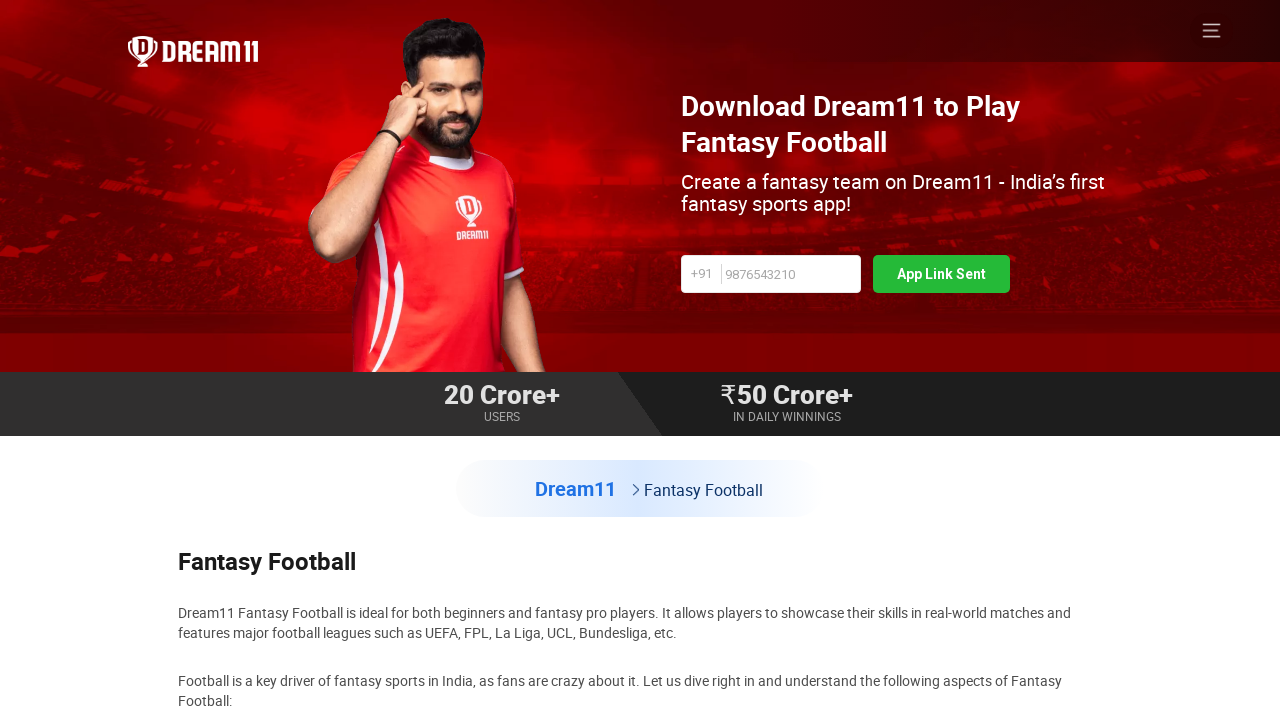

Clicked hamburger menu on main page at (1212, 30) on #hamburger
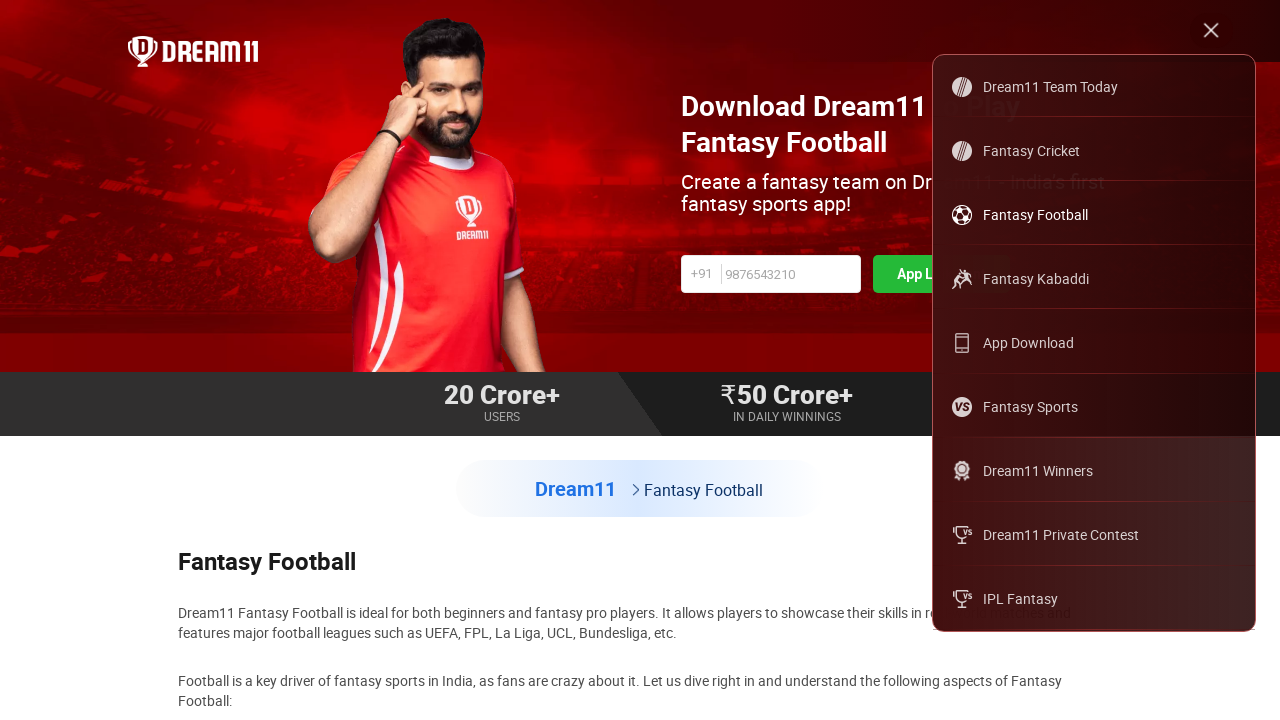

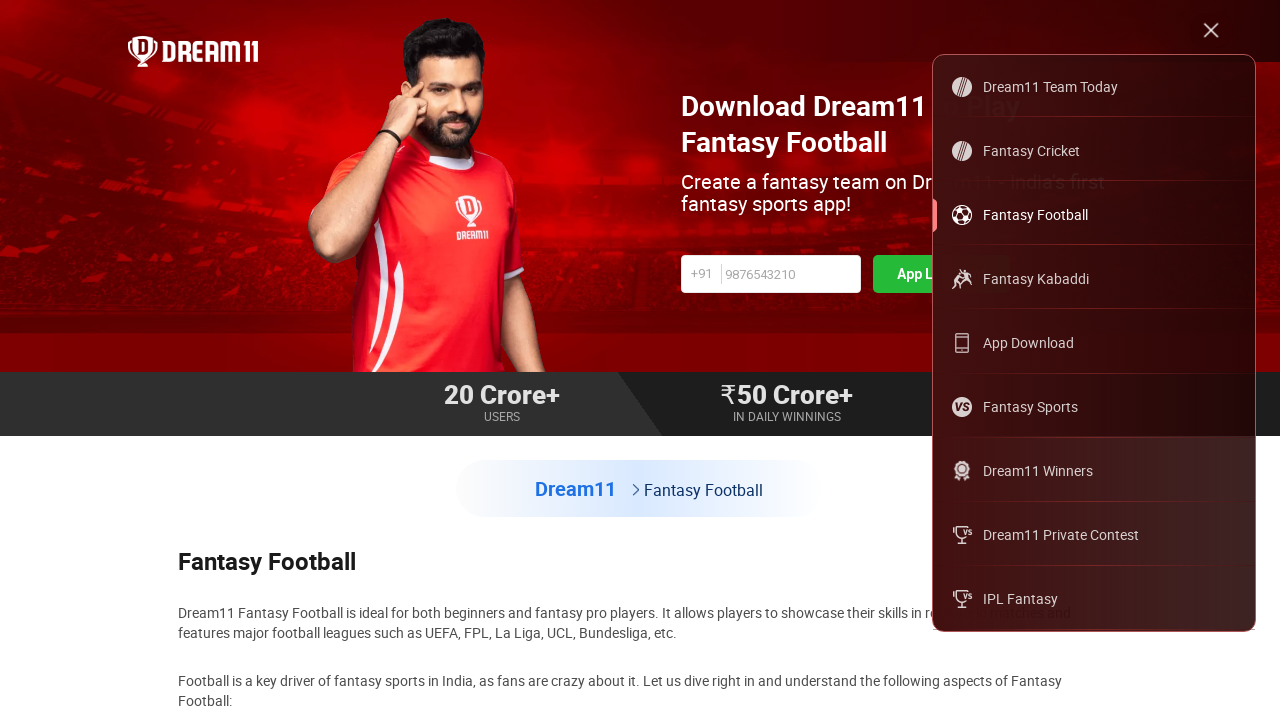